Tests confirm alert functionality by clicking a button to trigger a confirm dialog, accepting it, and verifying the result text

Starting URL: https://demoqa.com/alerts

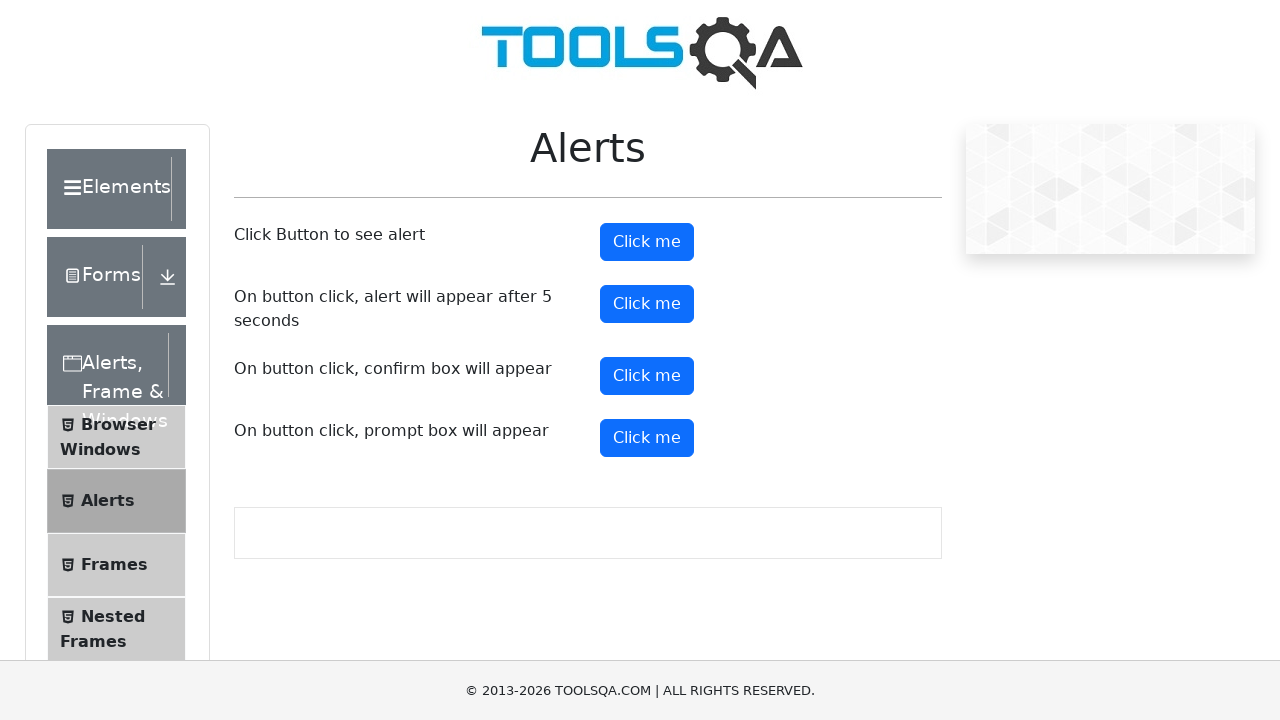

Clicked confirm button to trigger alert dialog at (647, 376) on xpath=//*[@id='confirmButton']
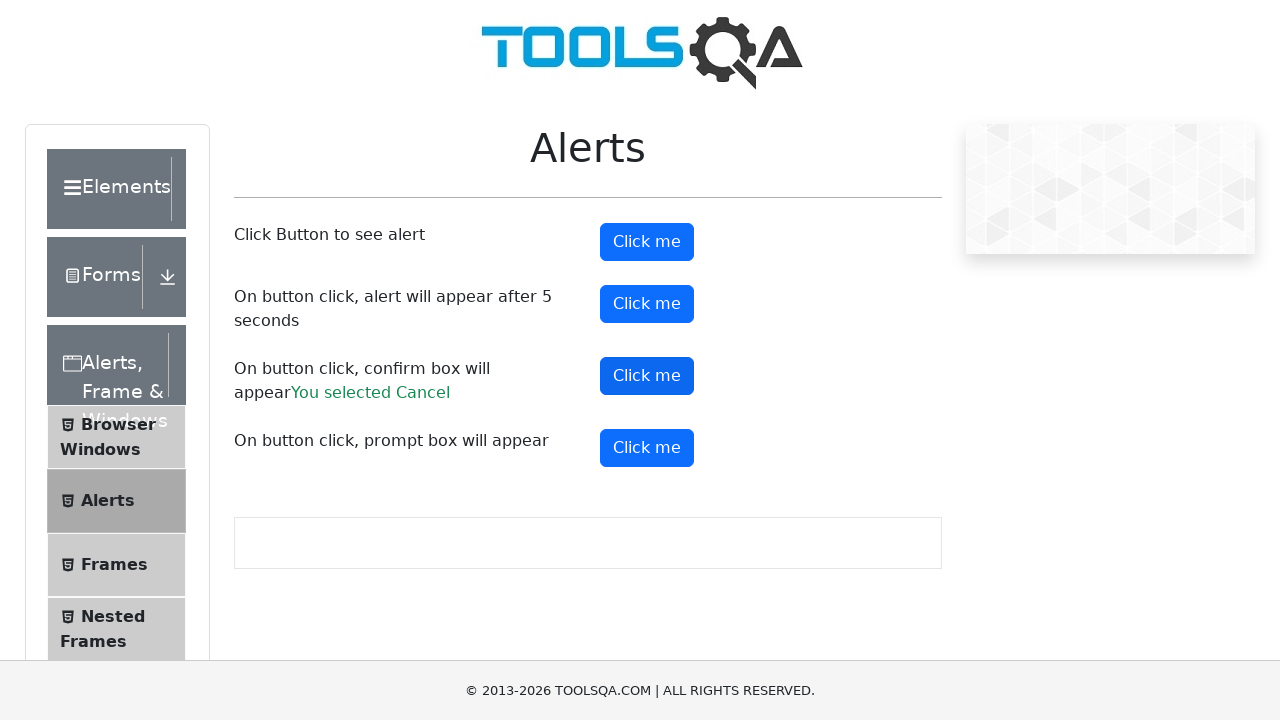

Set up dialog handler to accept confirm dialog
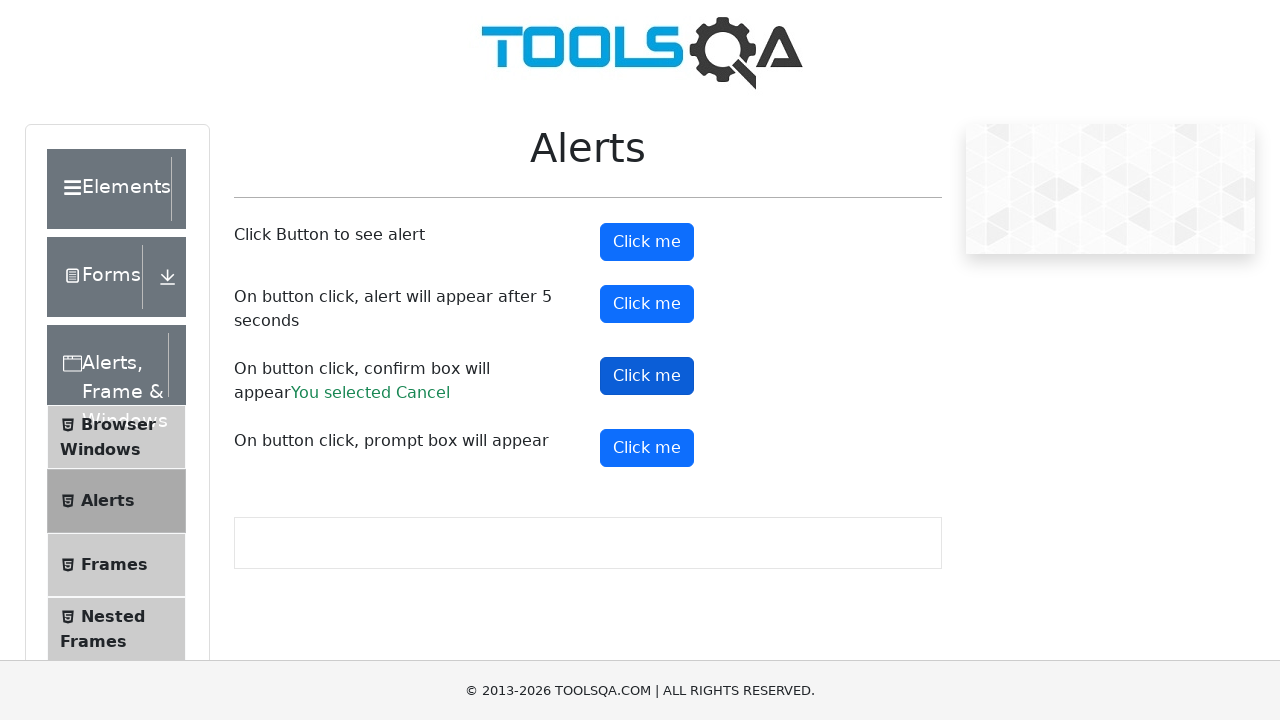

Confirm dialog was accepted and result text appeared
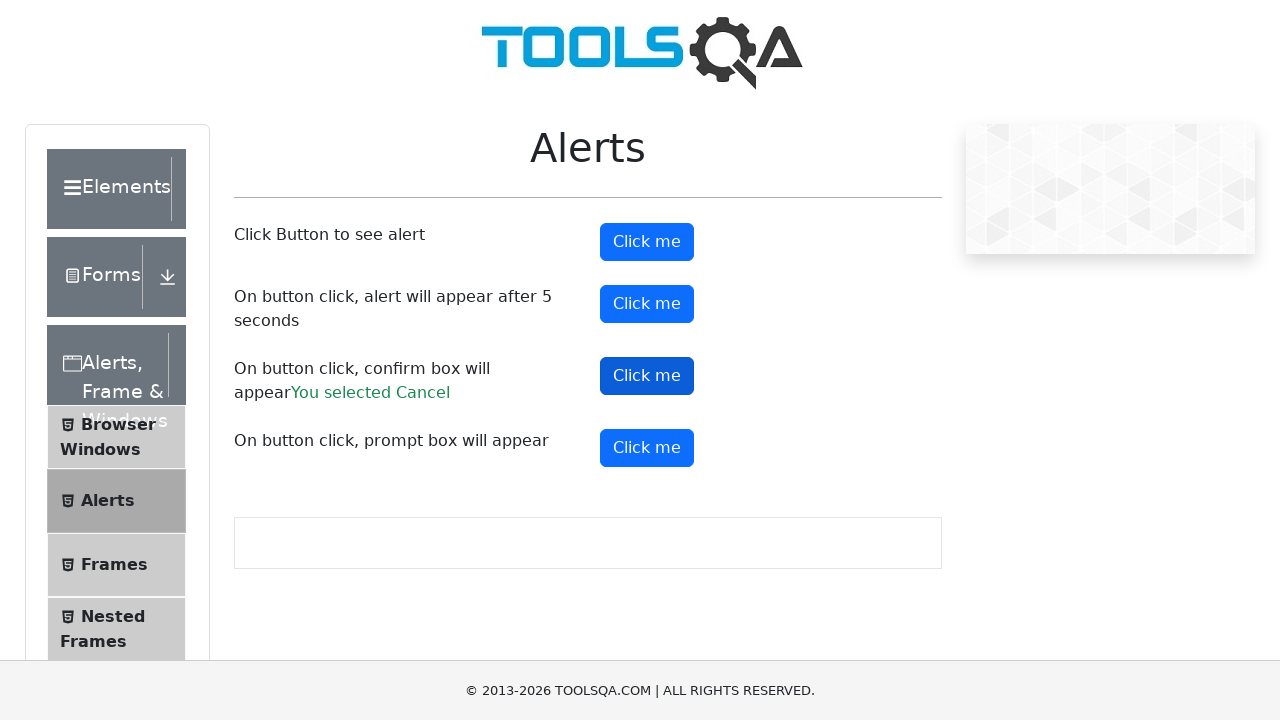

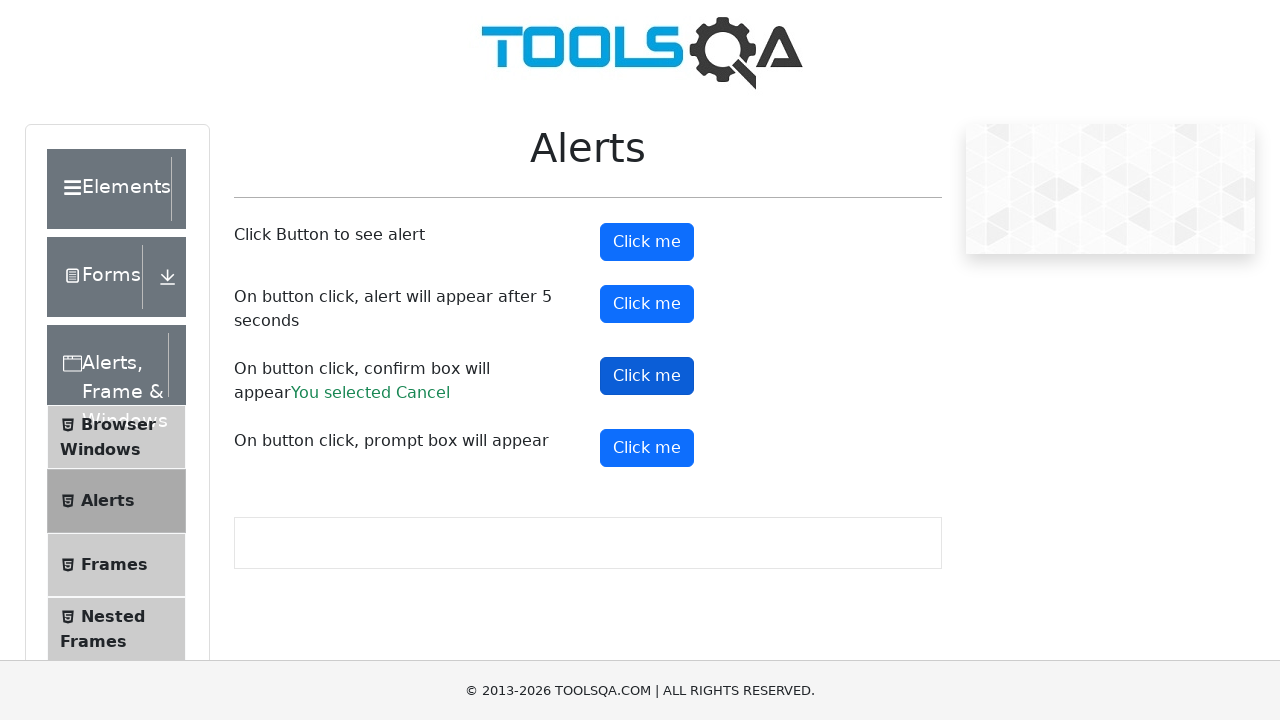